Tests the subtraction functionality of a calculator by entering two numbers (10.5 and 5.4), clicking the subtract button, and verifying the result equals 5.1

Starting URL: http://antoniotrindade.com.br/treinoautomacao/desafiosoma.html

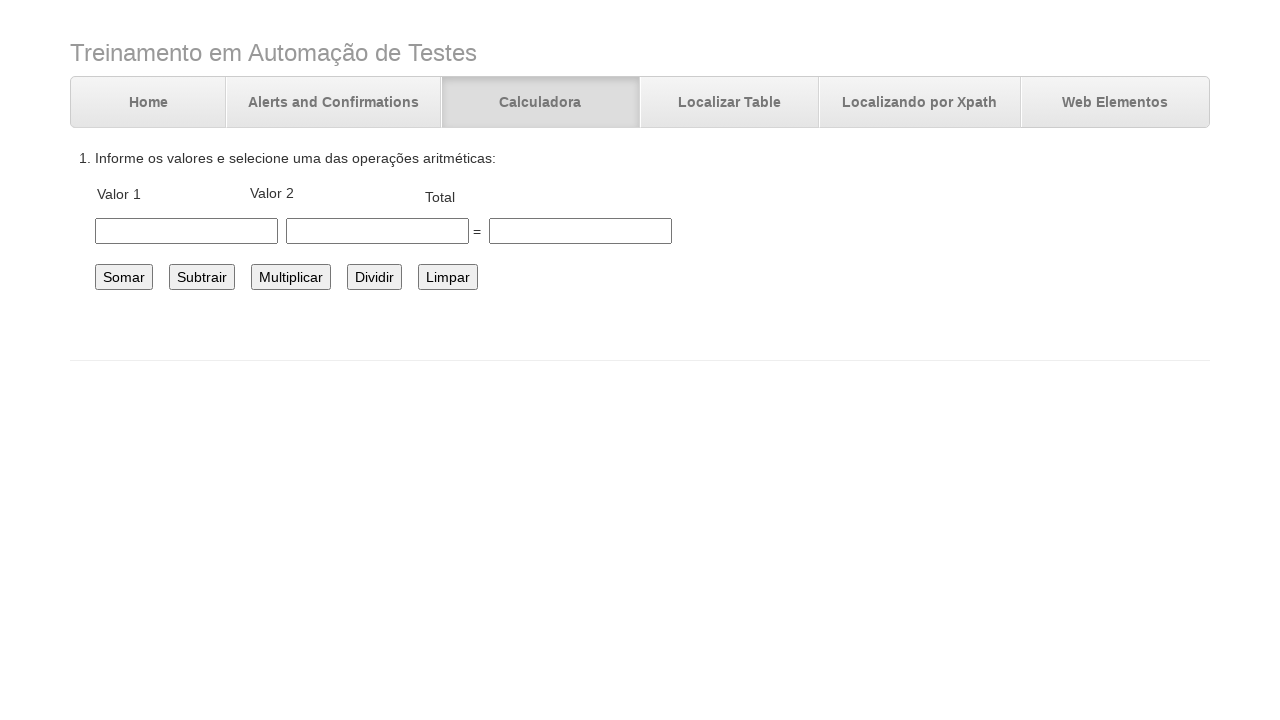

Entered first number 10.5 in the number1 field on #number1
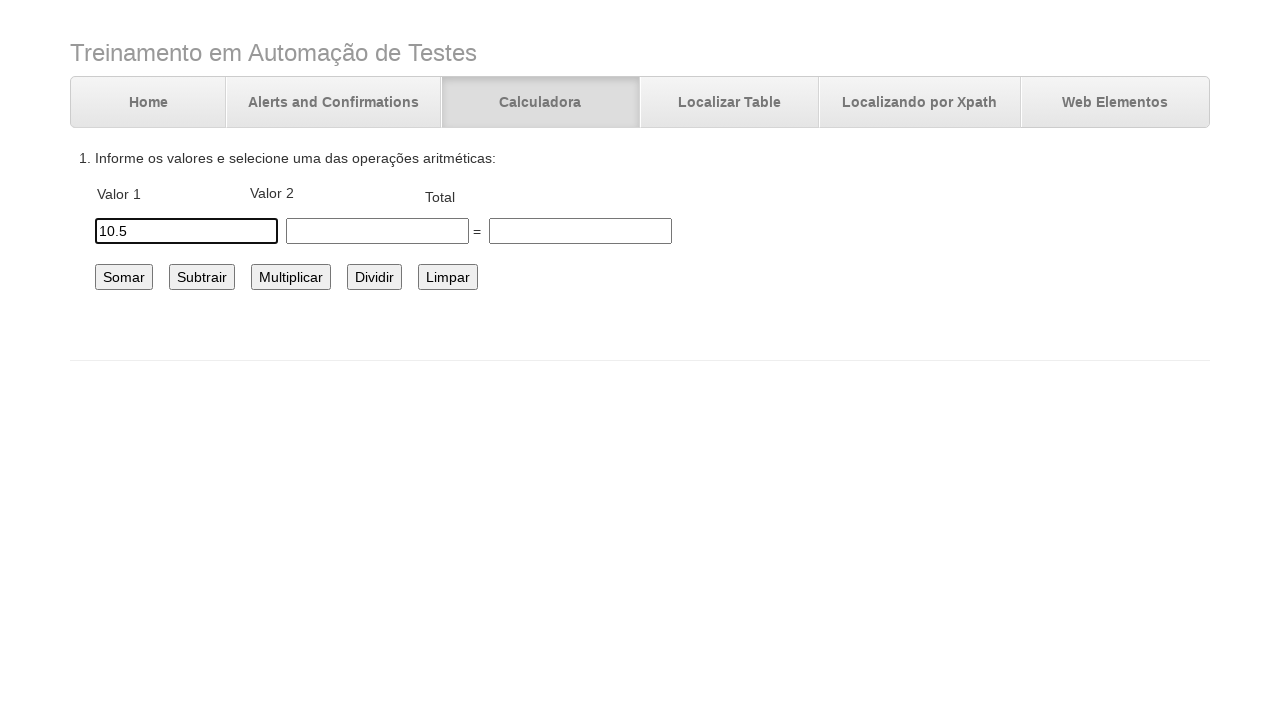

Entered second number 5.4 in the number2 field on #number2
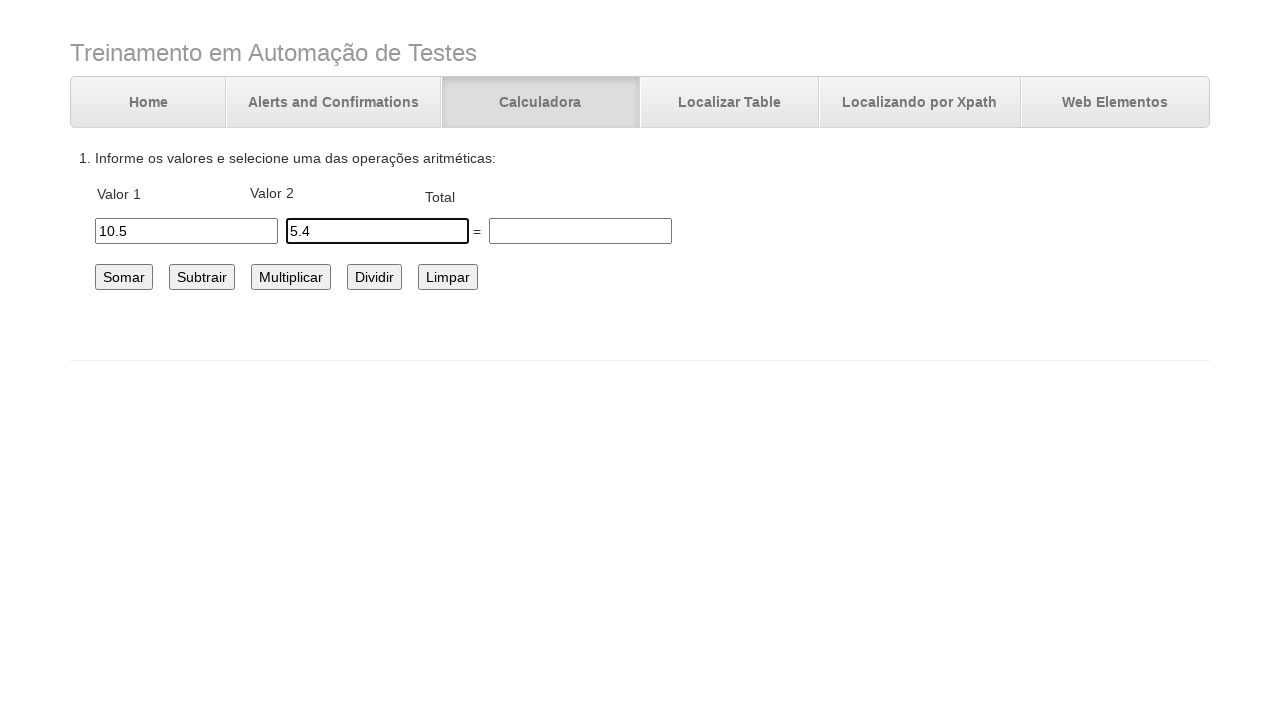

Clicked the subtract button at (202, 277) on #subtrair
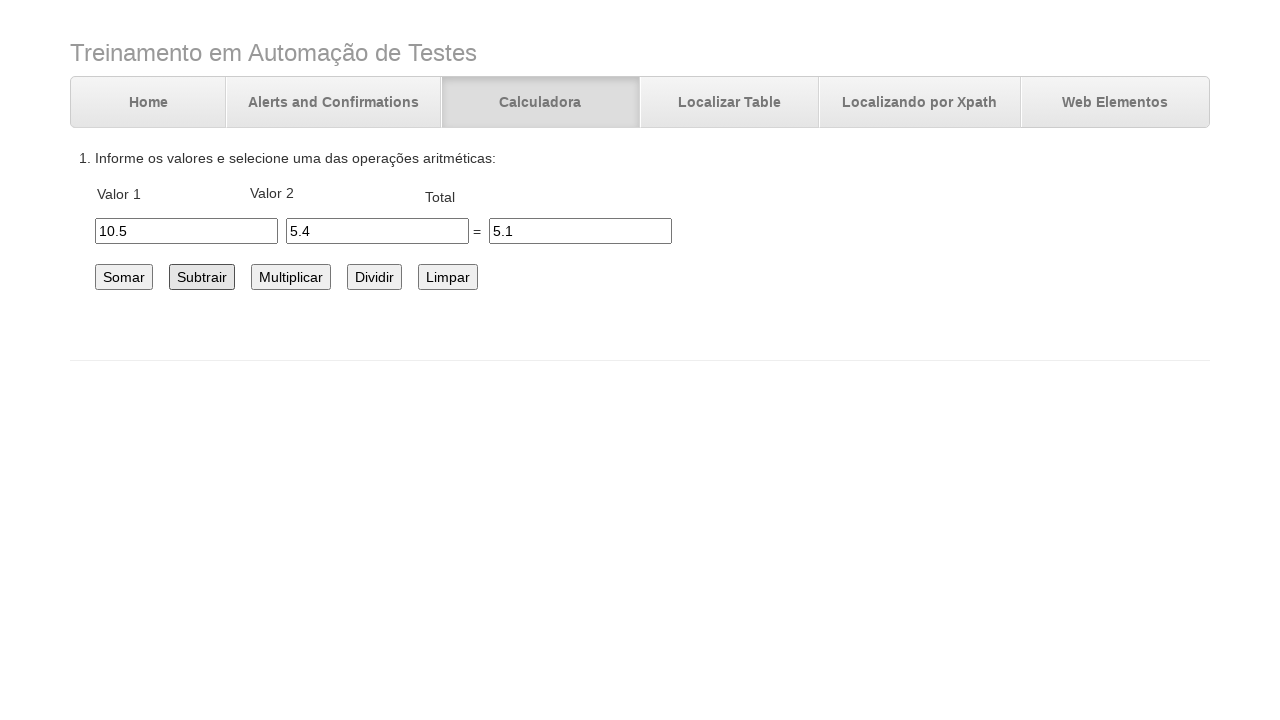

Verified subtraction result equals 5.1 in the total field
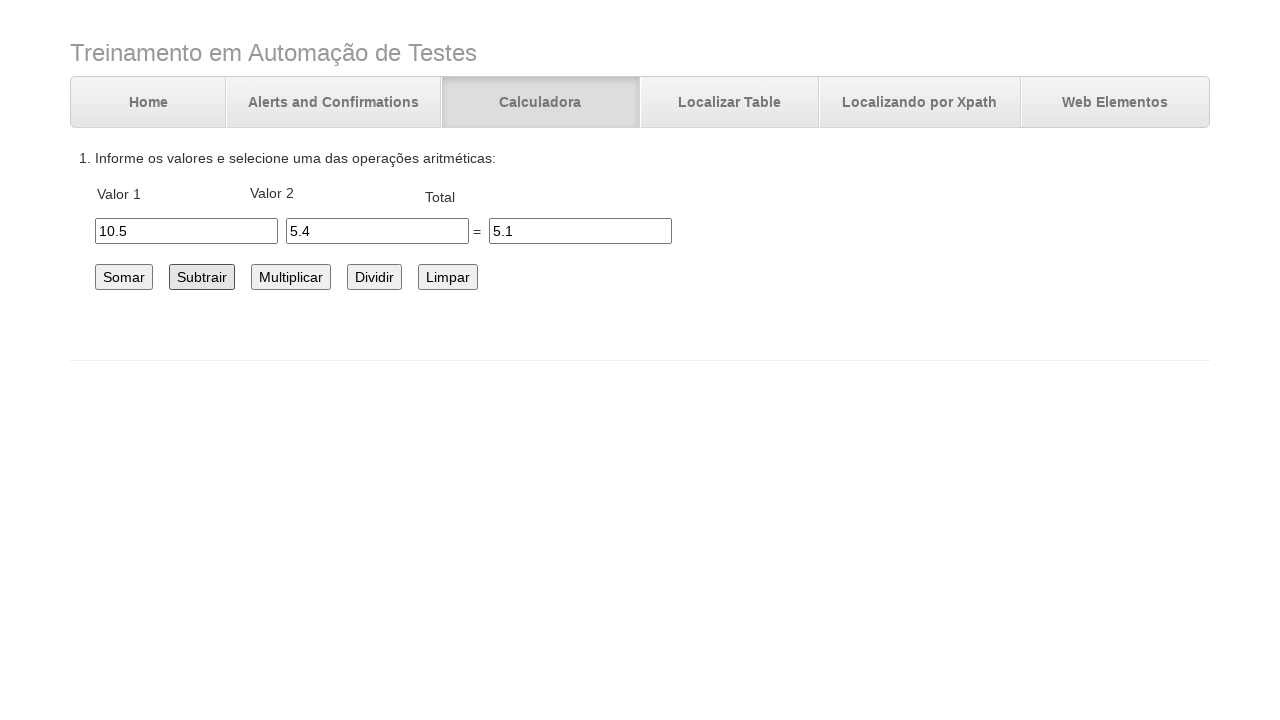

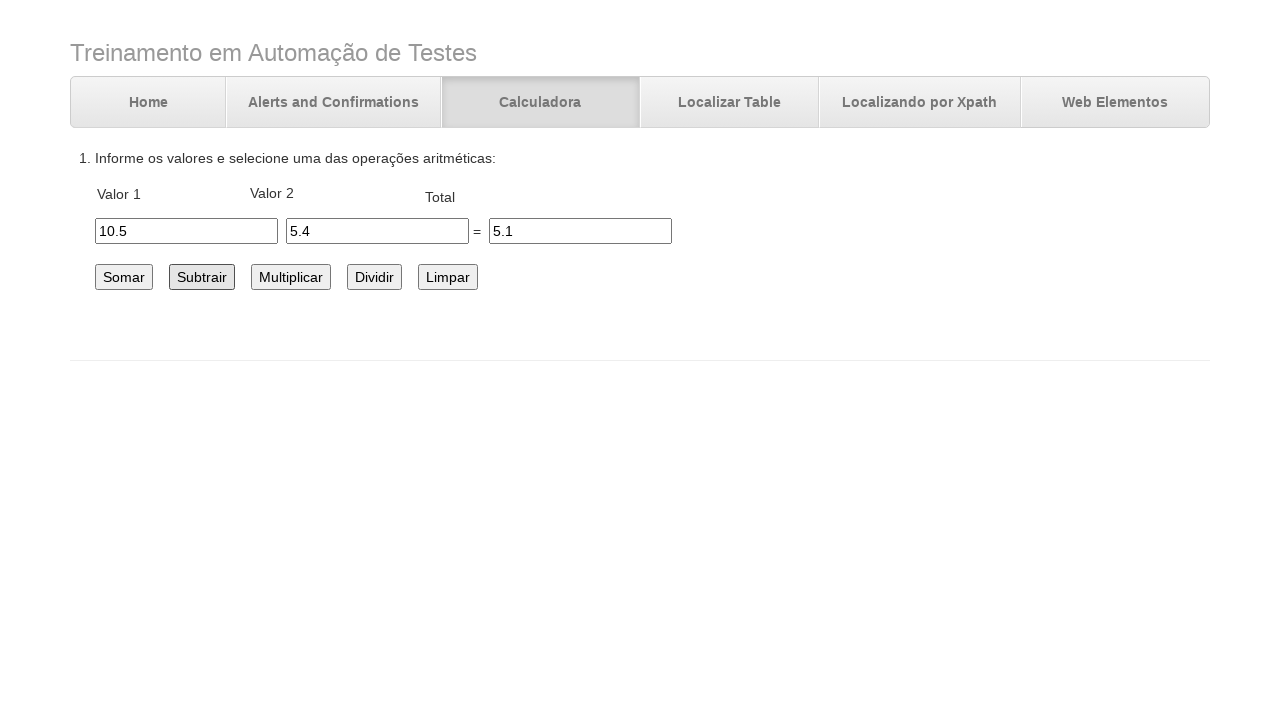